Tests mouse hover functionality by hovering over a dropdown button and then clicking on a menu item (Laptops link)

Starting URL: https://testautomationpractice.blogspot.com/#

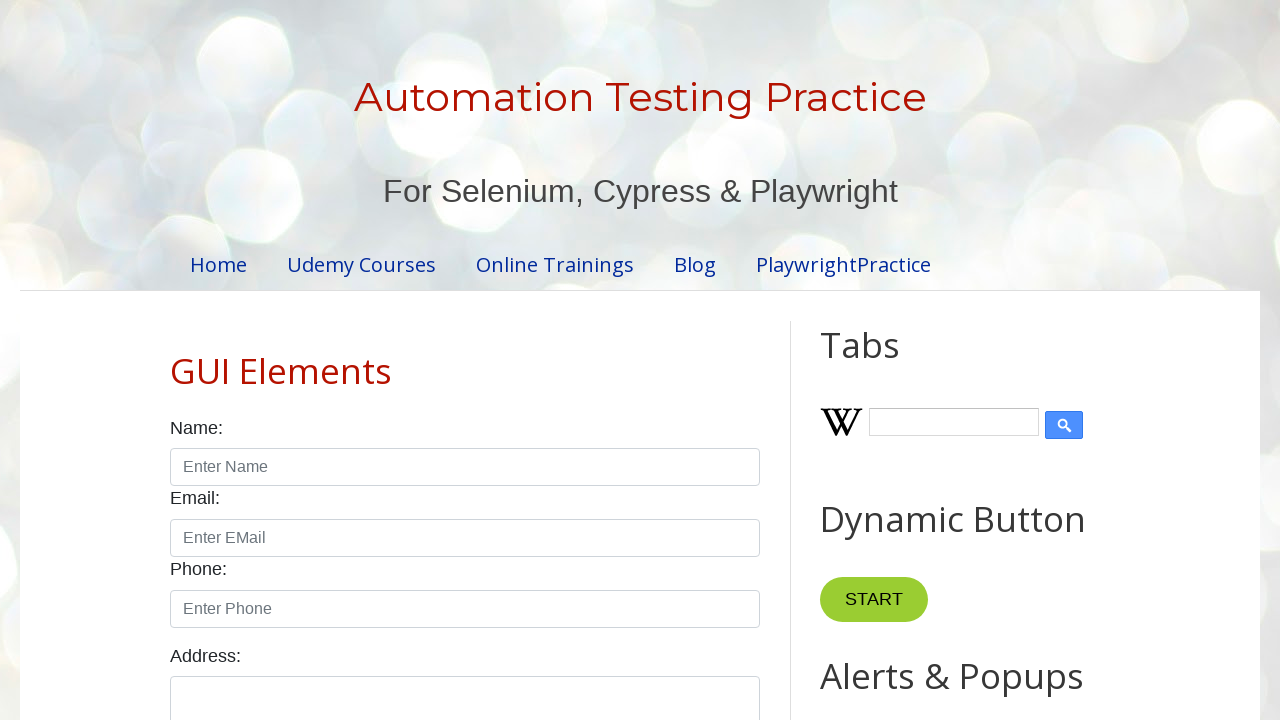

Located dropdown trigger button 'Point Me'
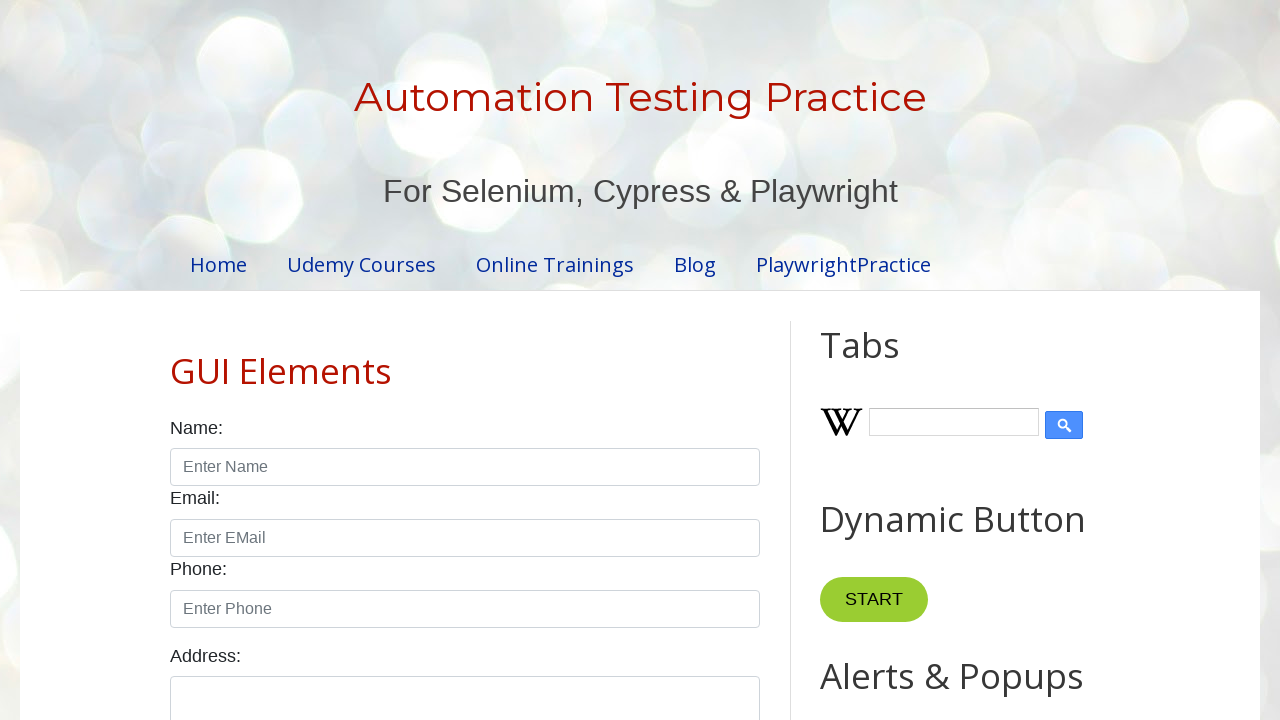

Hovered over dropdown button to reveal menu at (868, 360) on xpath=//button[text()='Point Me']
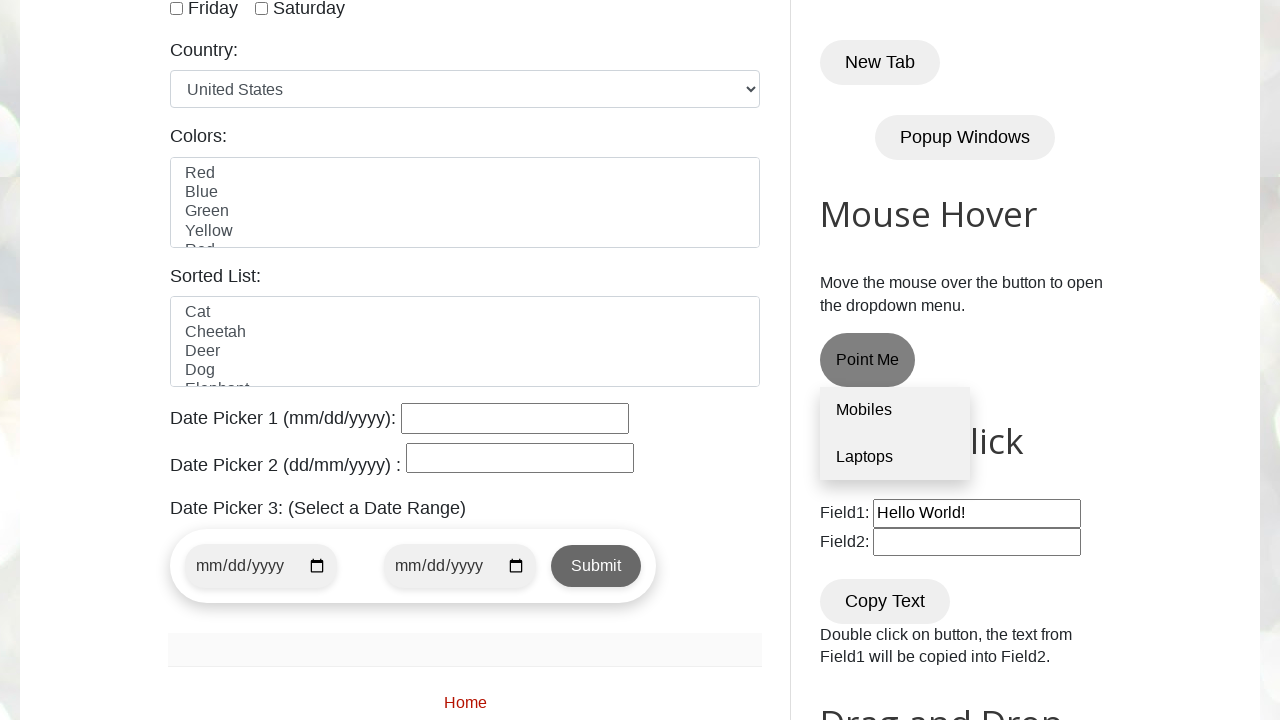

Located Laptops menu item
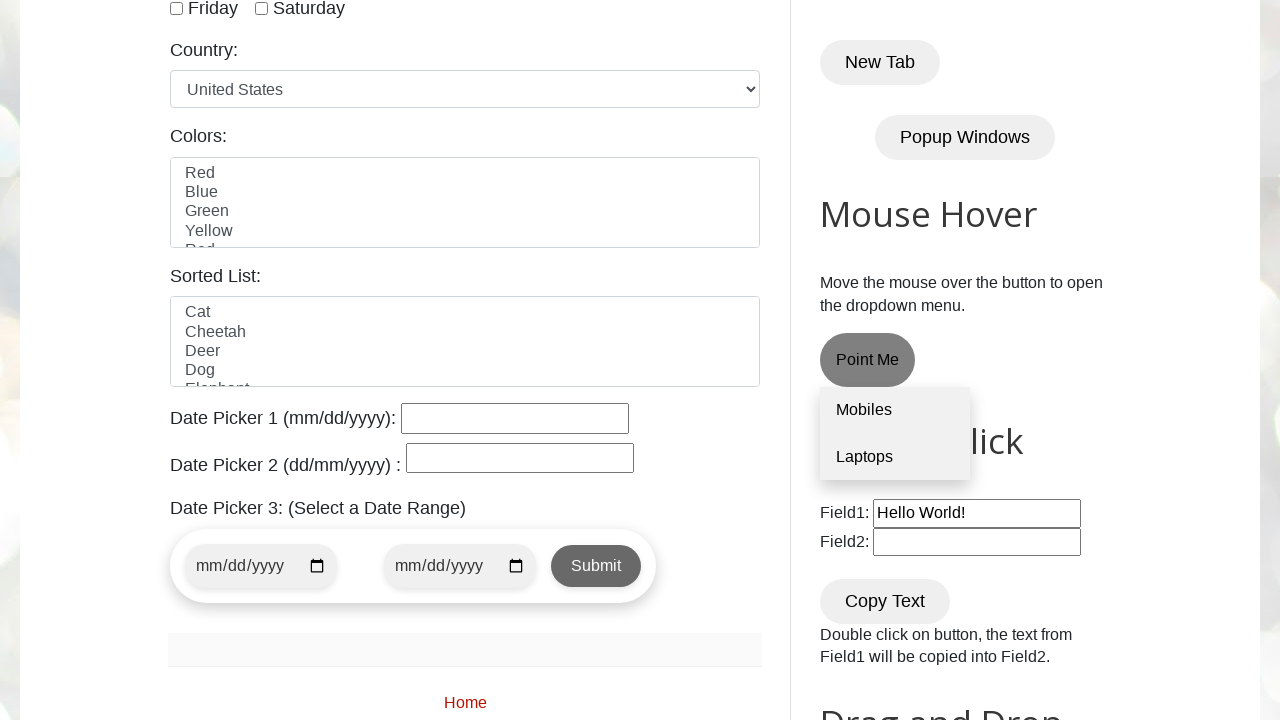

Hovered over Laptops menu item at (895, 457) on xpath=//a[text()='Laptops']
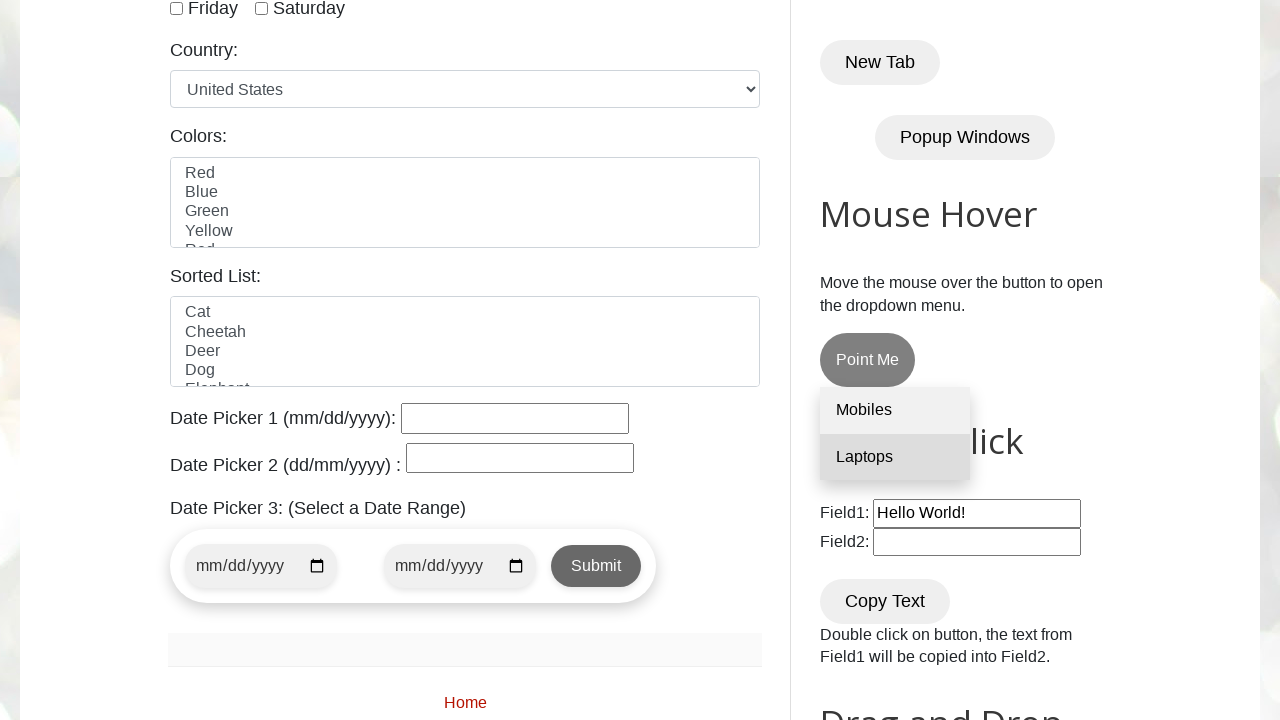

Clicked on Laptops menu item at (895, 457) on xpath=//a[text()='Laptops']
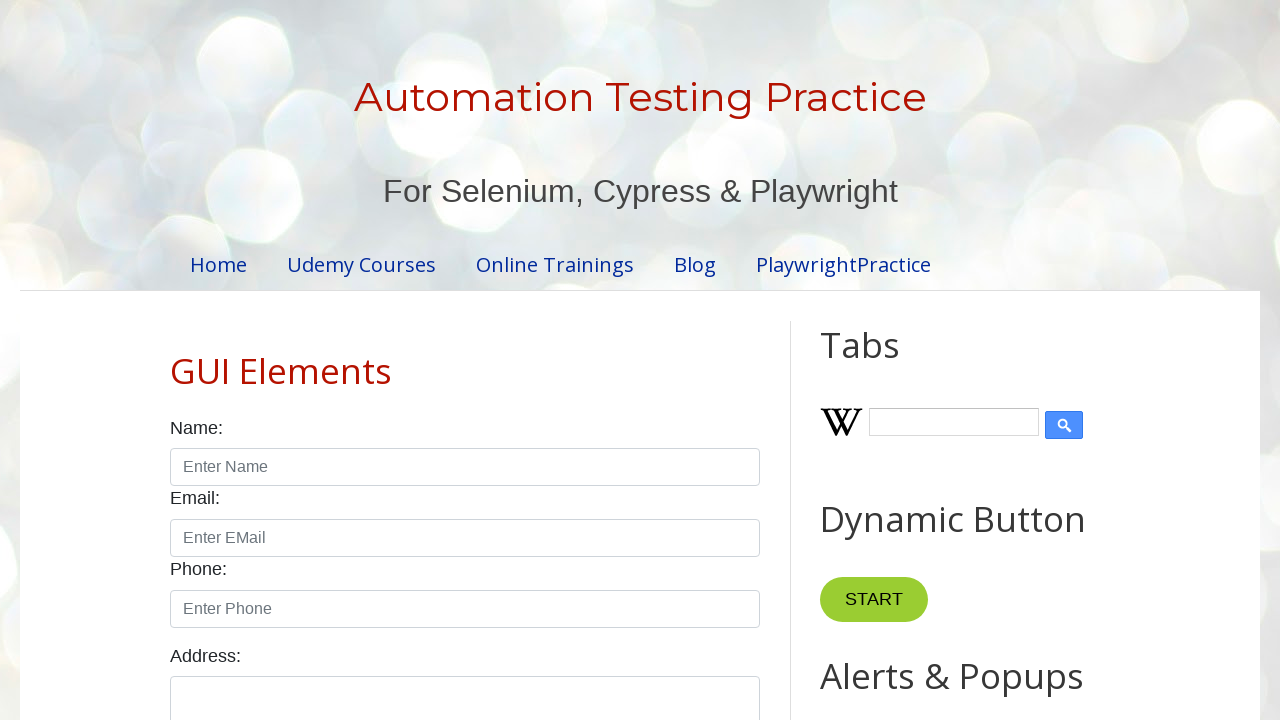

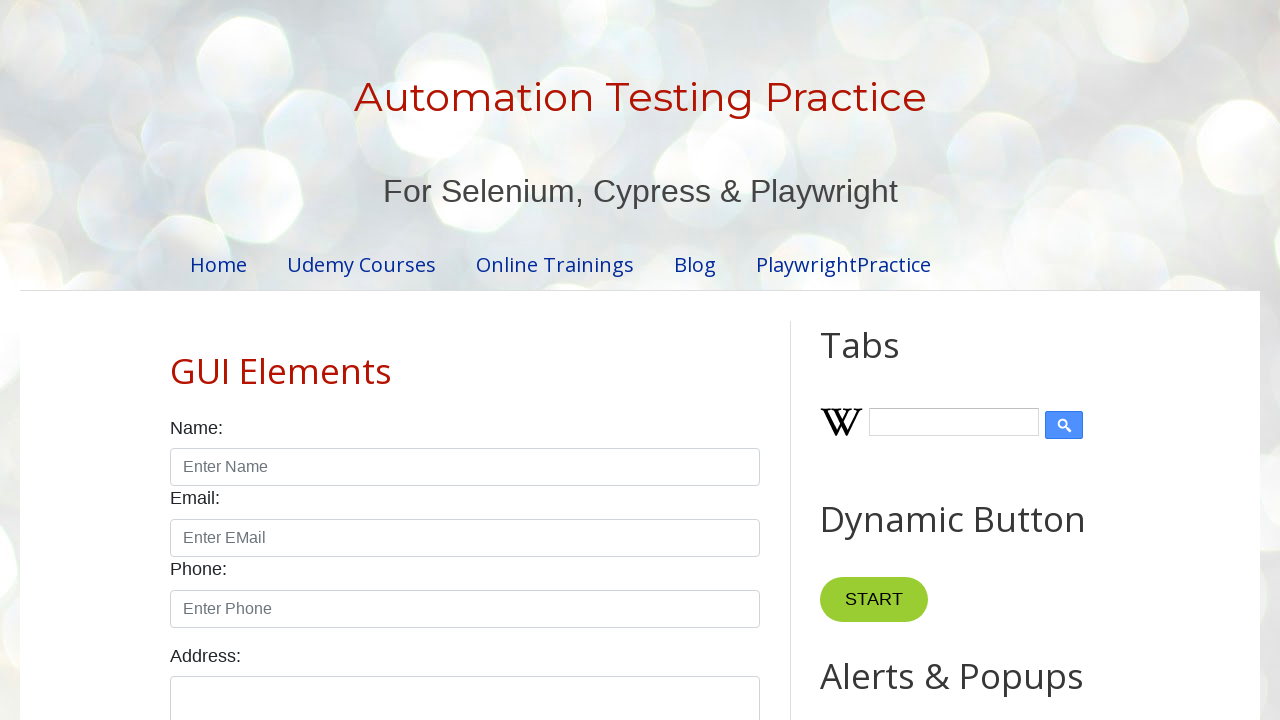